Tests JavaScript alert handling by triggering an alert and dismissing it

Starting URL: https://enthrallit.com/selenium/

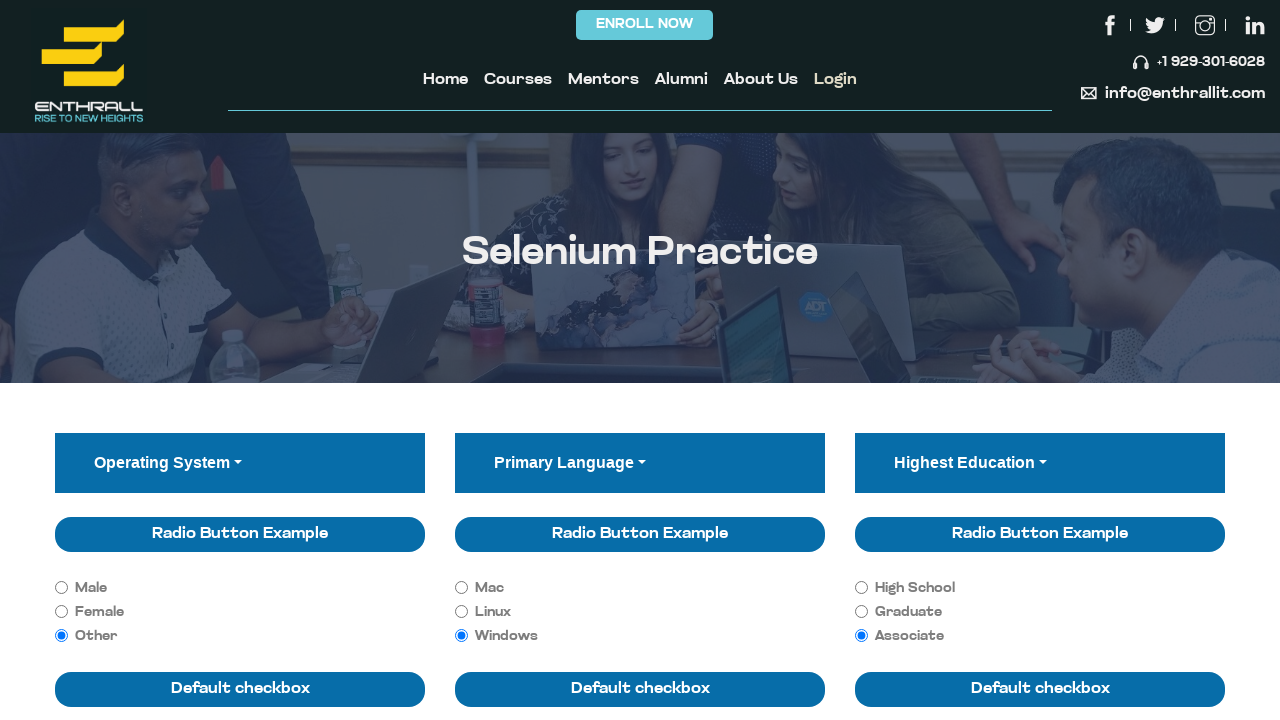

Navigated to enthrallit.com selenium test page
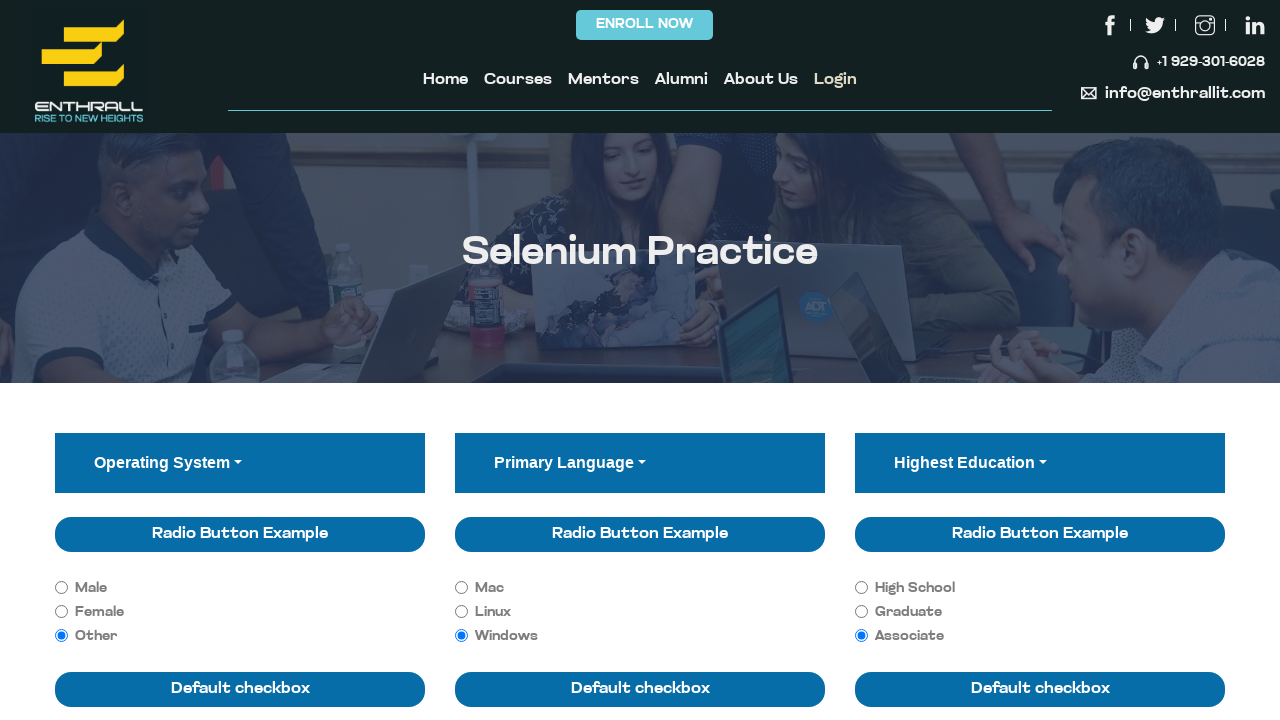

Clicked button to trigger JavaScript alert at (158, 361) on xpath=//button[@onclick='jsAlert()']
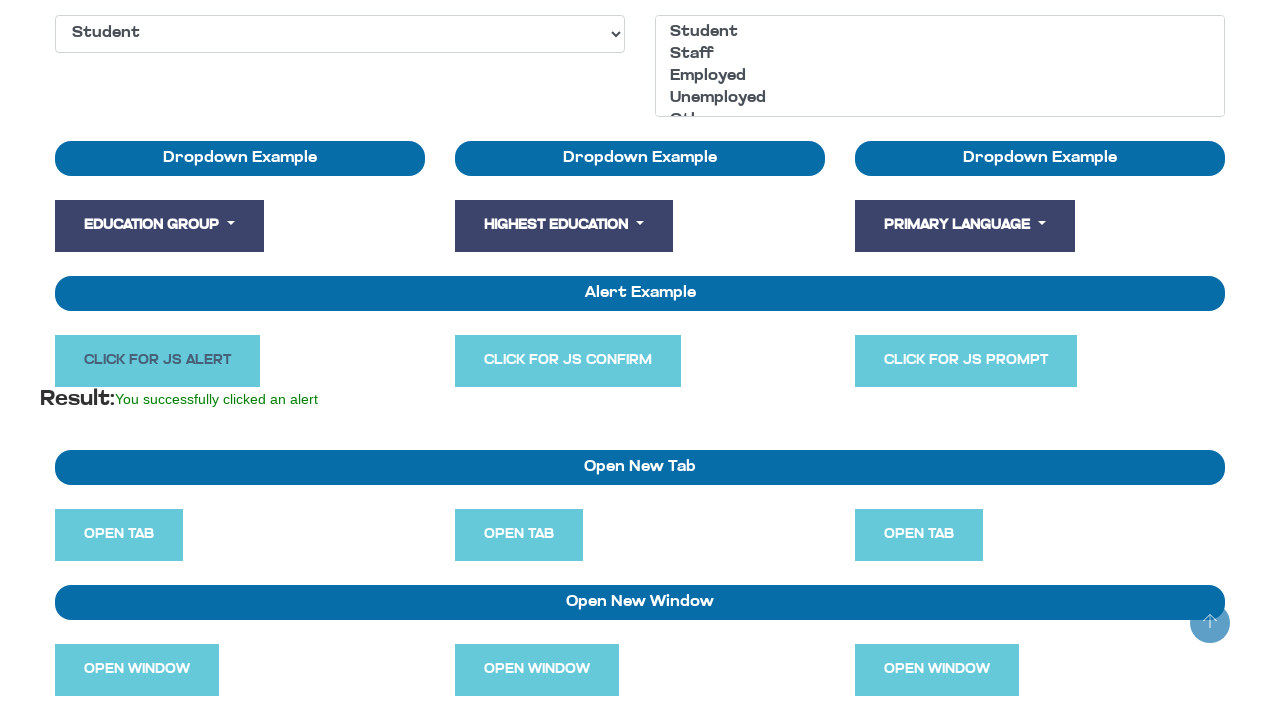

Set up dialog handler to dismiss alerts
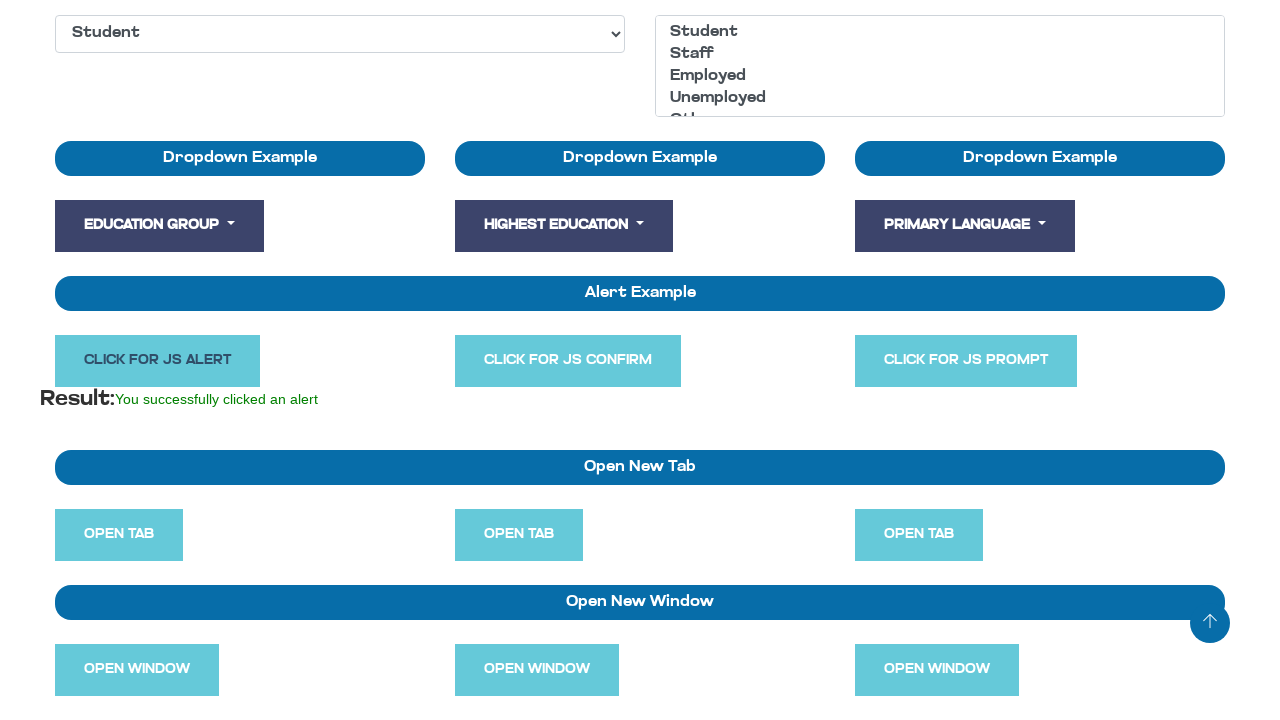

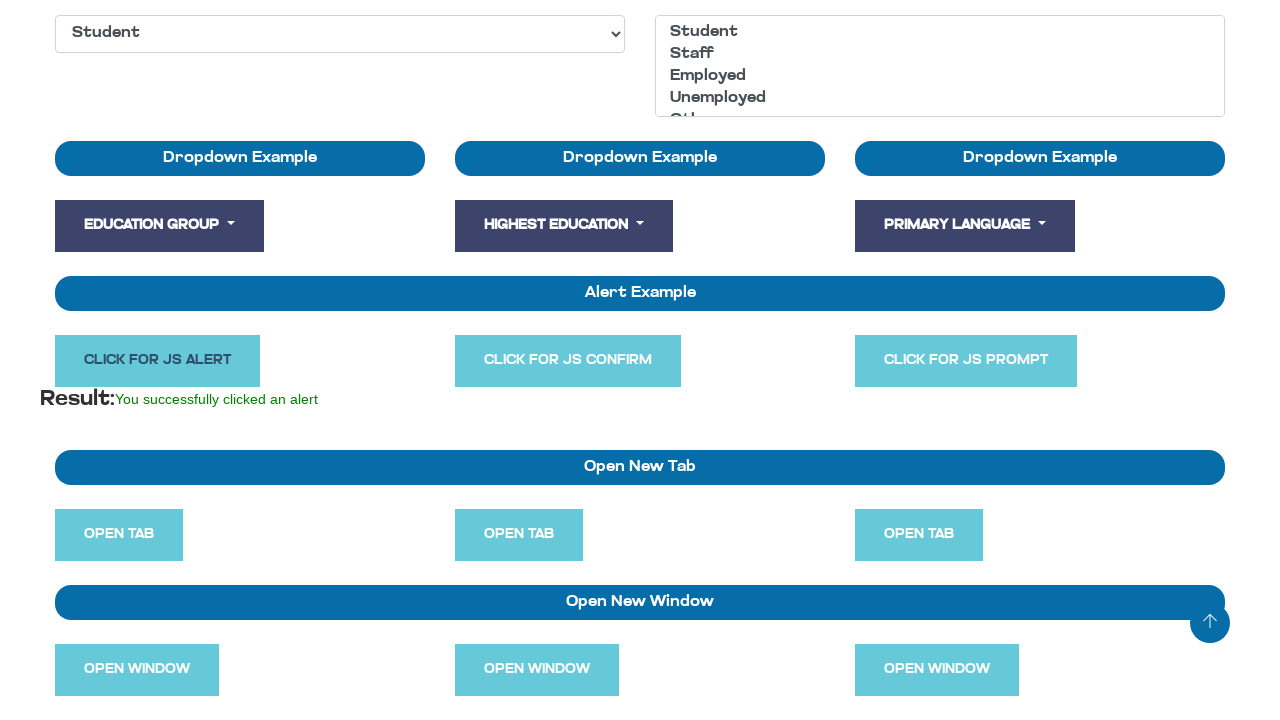